Navigates to SkillFactory website, scrolls down the page, and clicks on an active slider element which opens a new window

Starting URL: https://skillfactory.ru/

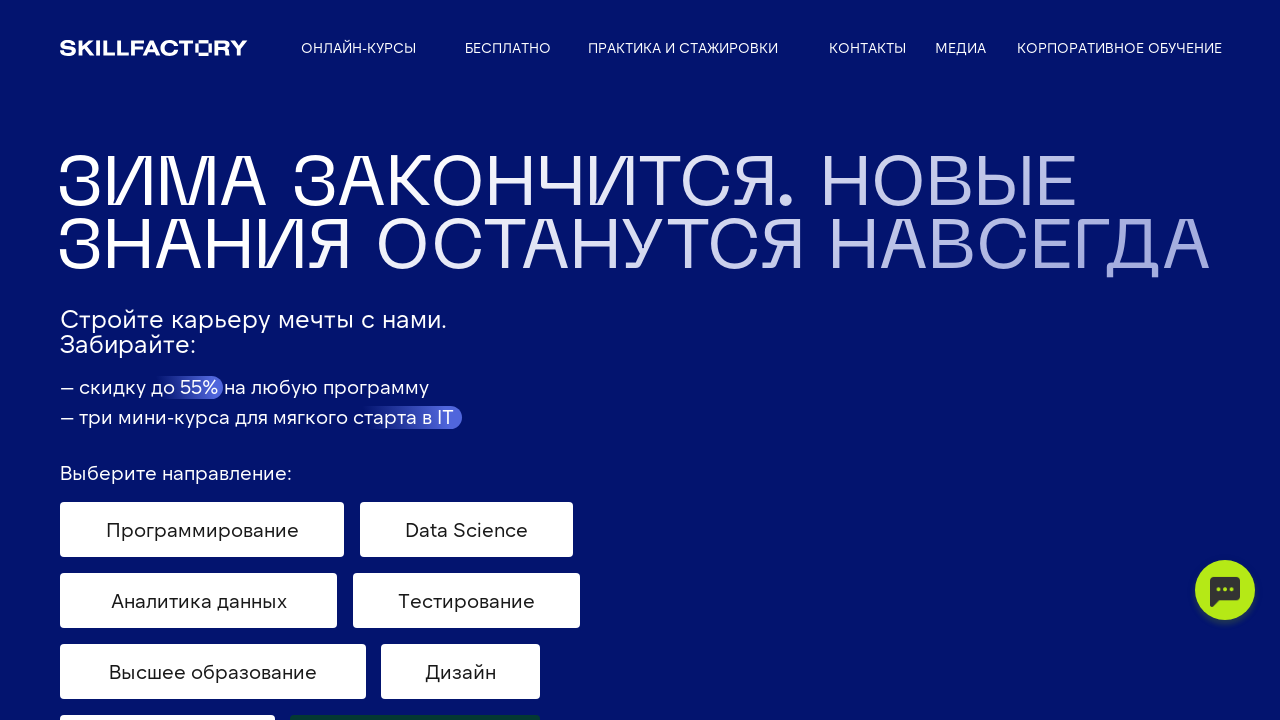

Scrolled down to position 1500
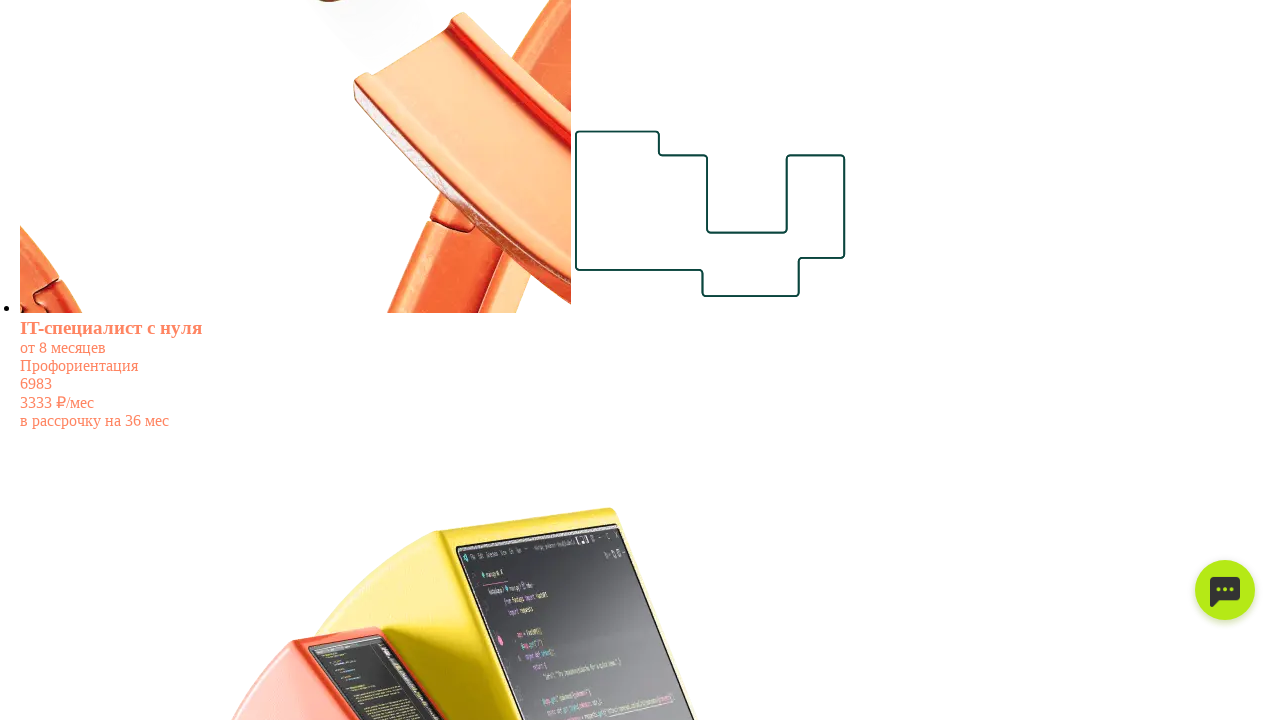

Scrolled further down to position 4186
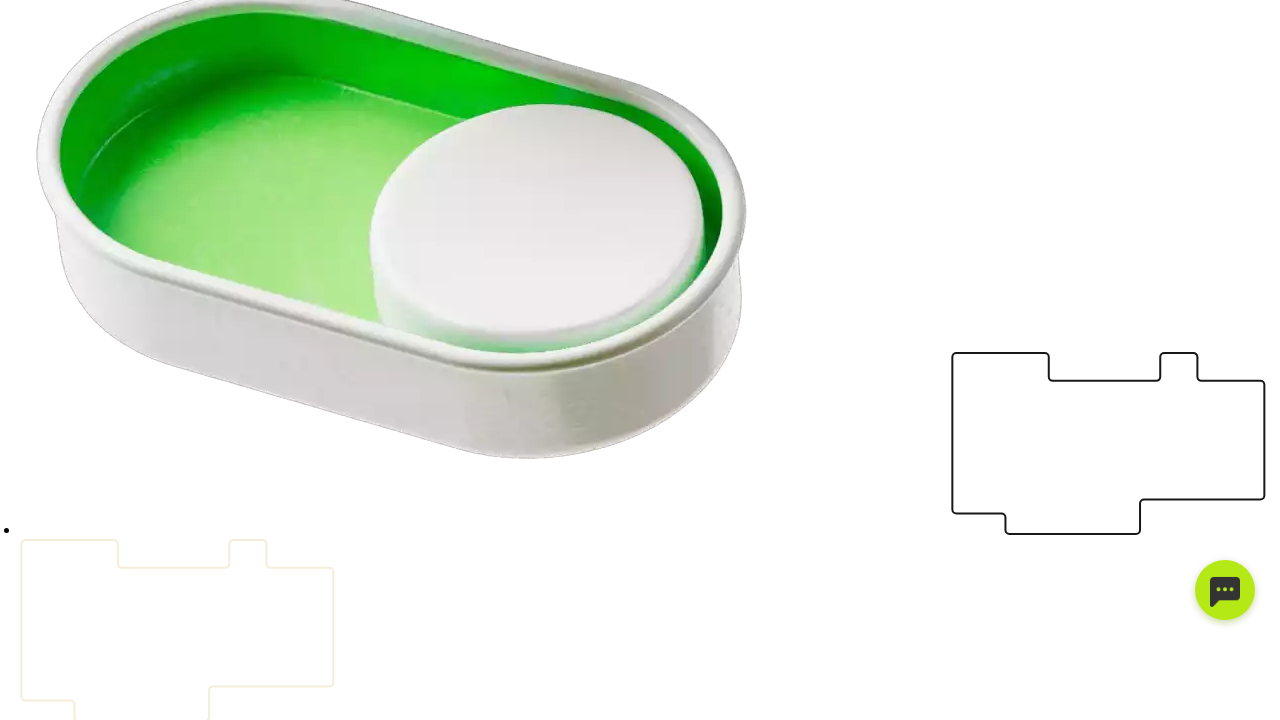

Clicked on active slider element, new window opened at (56, 360) on .swiper-slide-active span
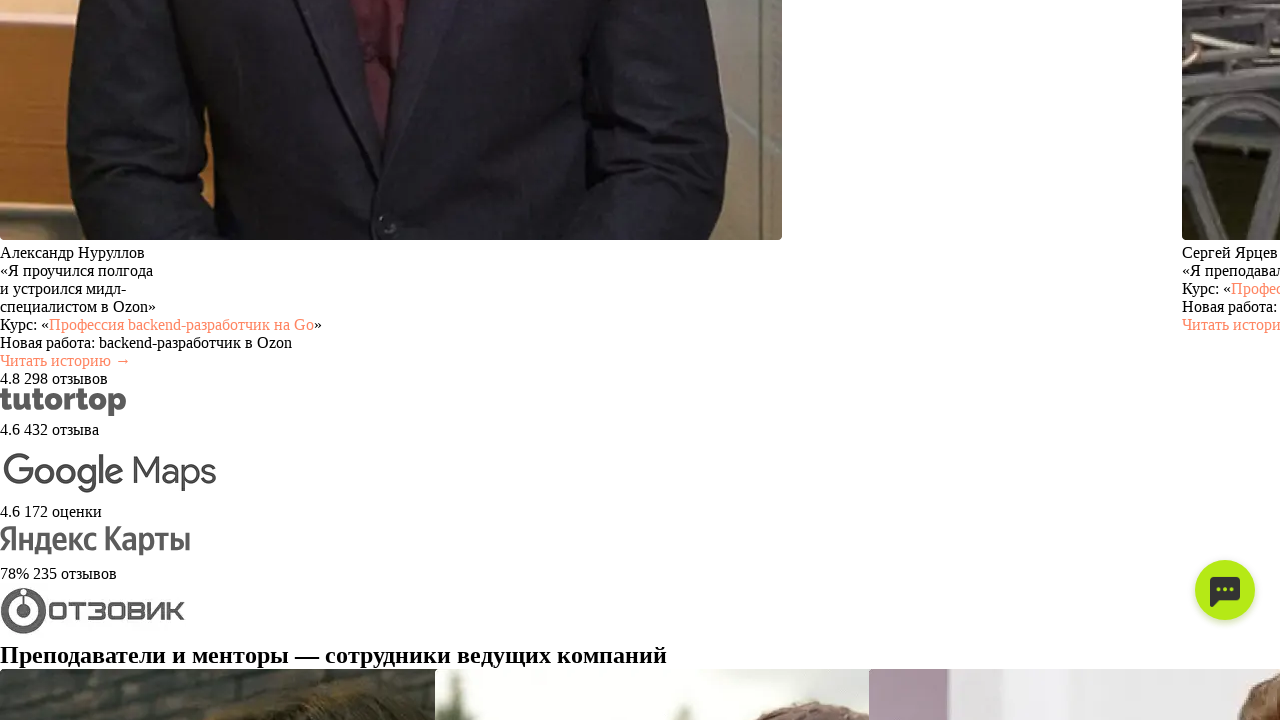

Switched to new popup window
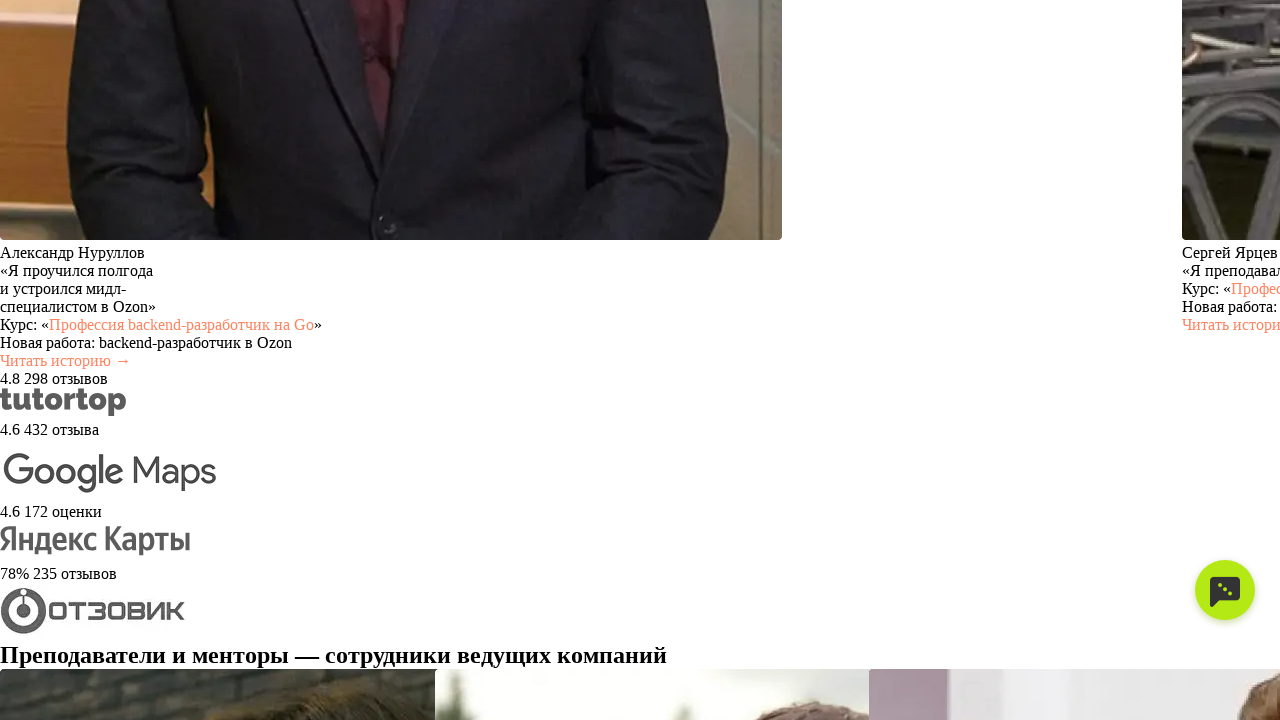

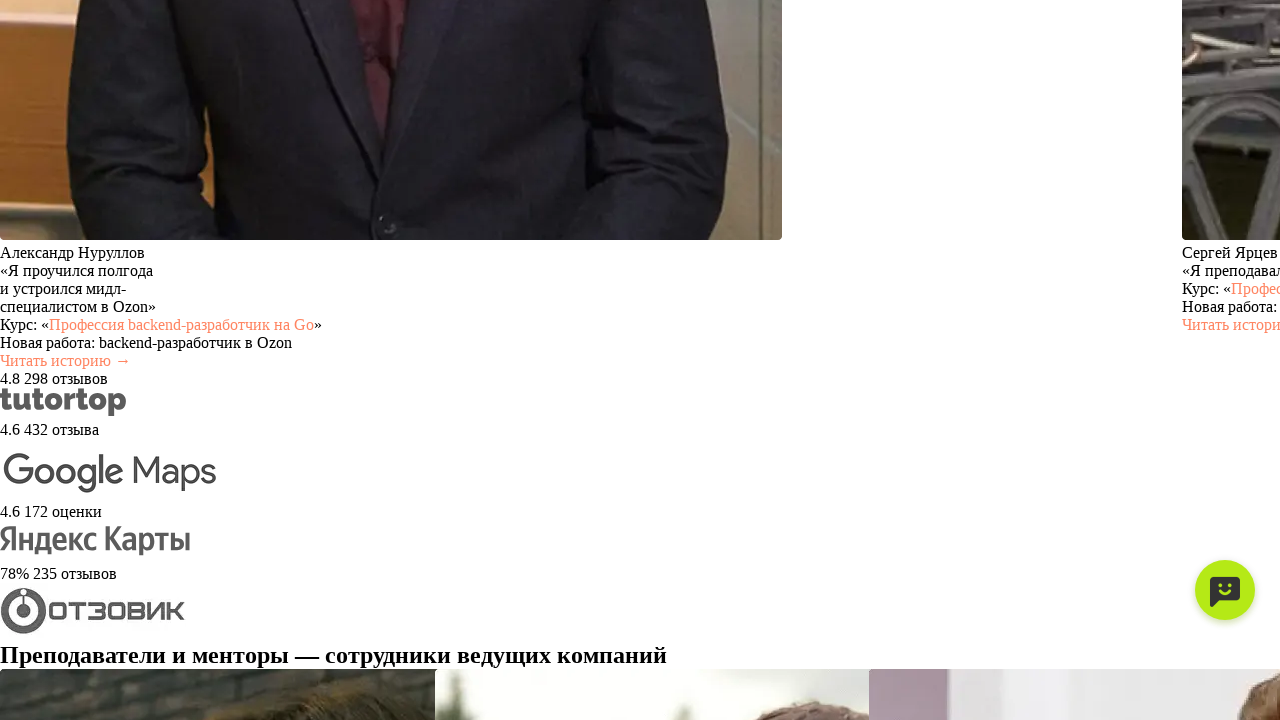